Tests calendar date picker functionality by selecting a specific date (May 7, 2028) through the calendar navigation interface and verifying the selected values.

Starting URL: https://rahulshettyacademy.com/seleniumPractise/#/offers

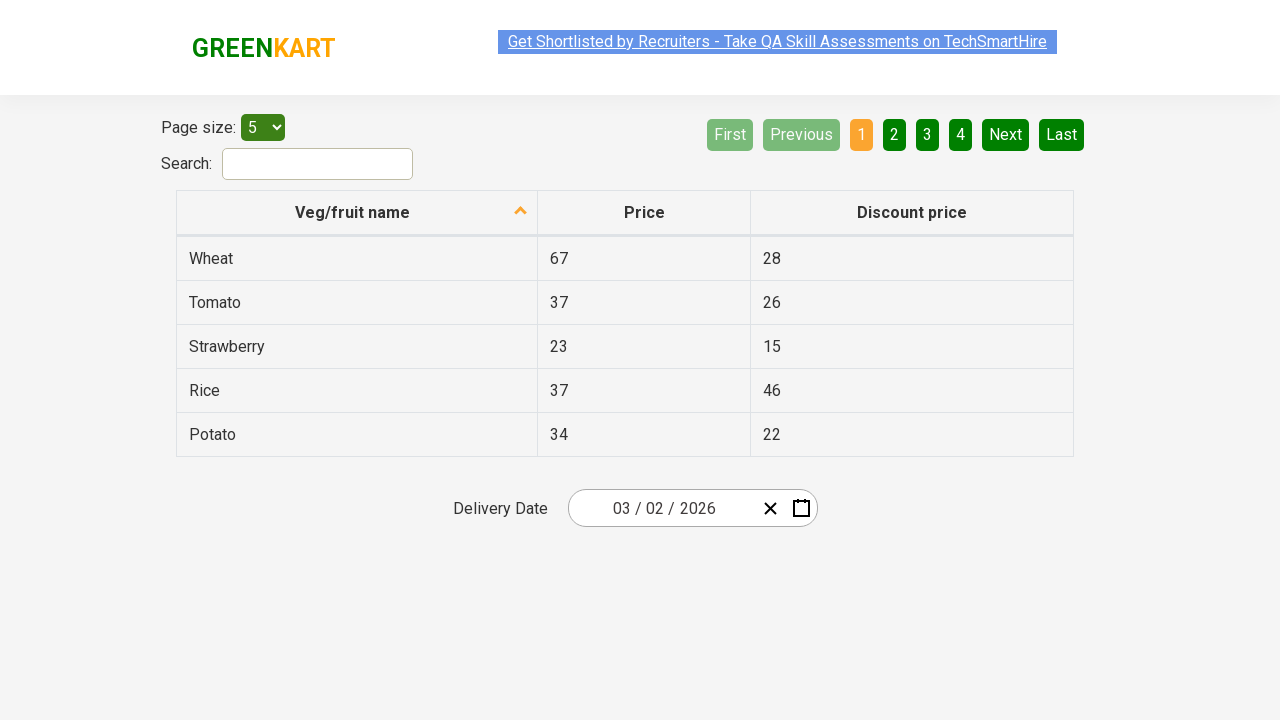

Clicked date picker input group to open calendar at (662, 508) on .react-date-picker__inputGroup
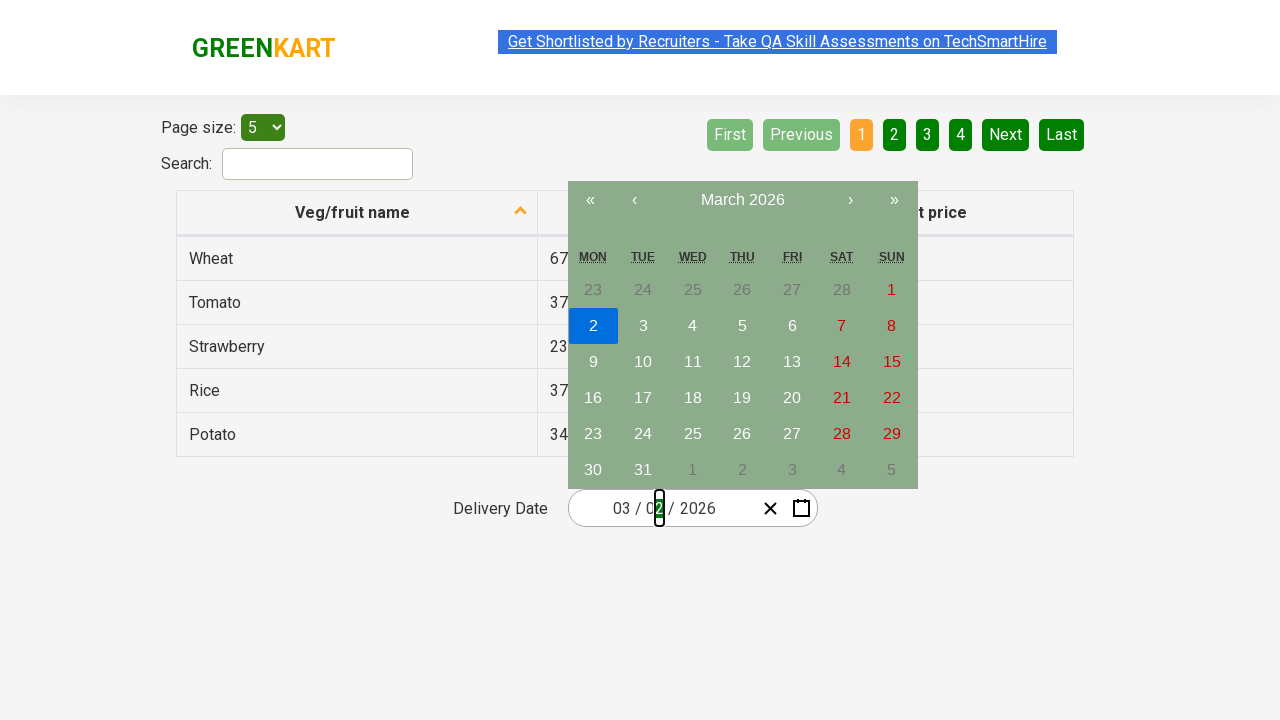

Clicked navigation label first time to navigate to month view at (742, 200) on .react-calendar__navigation__label
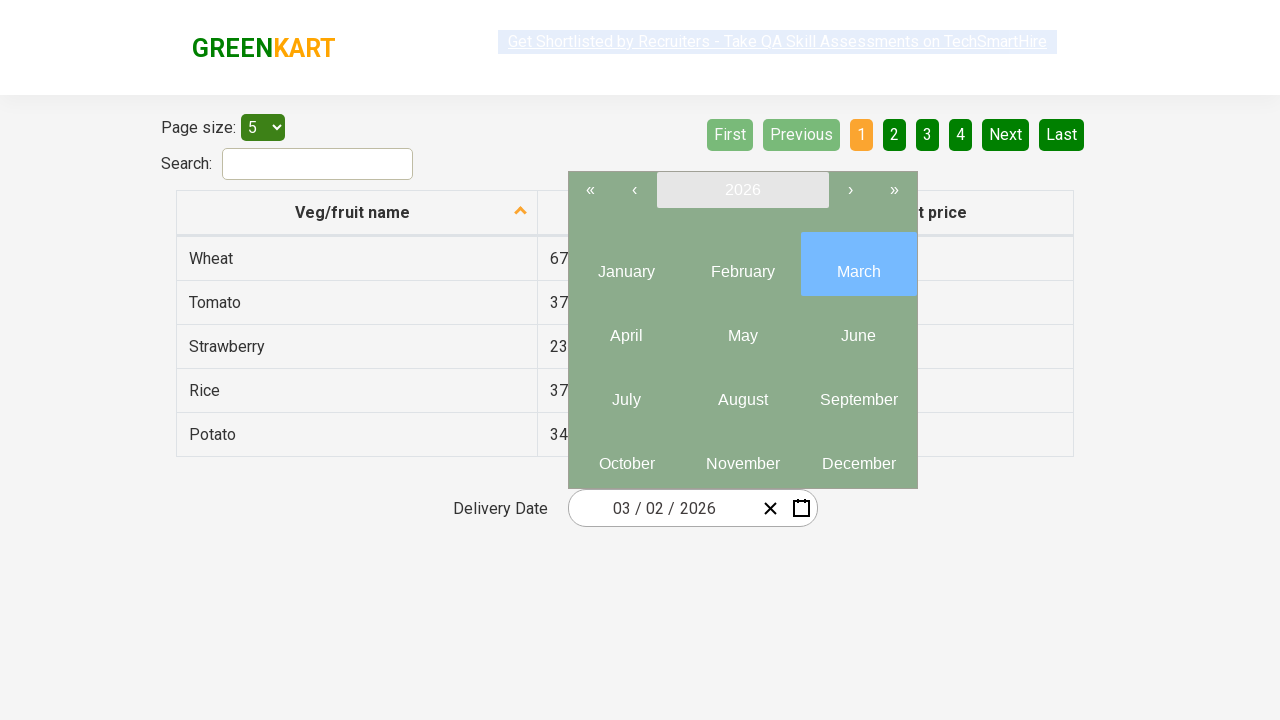

Clicked navigation label second time to navigate to year view at (742, 190) on .react-calendar__navigation__label
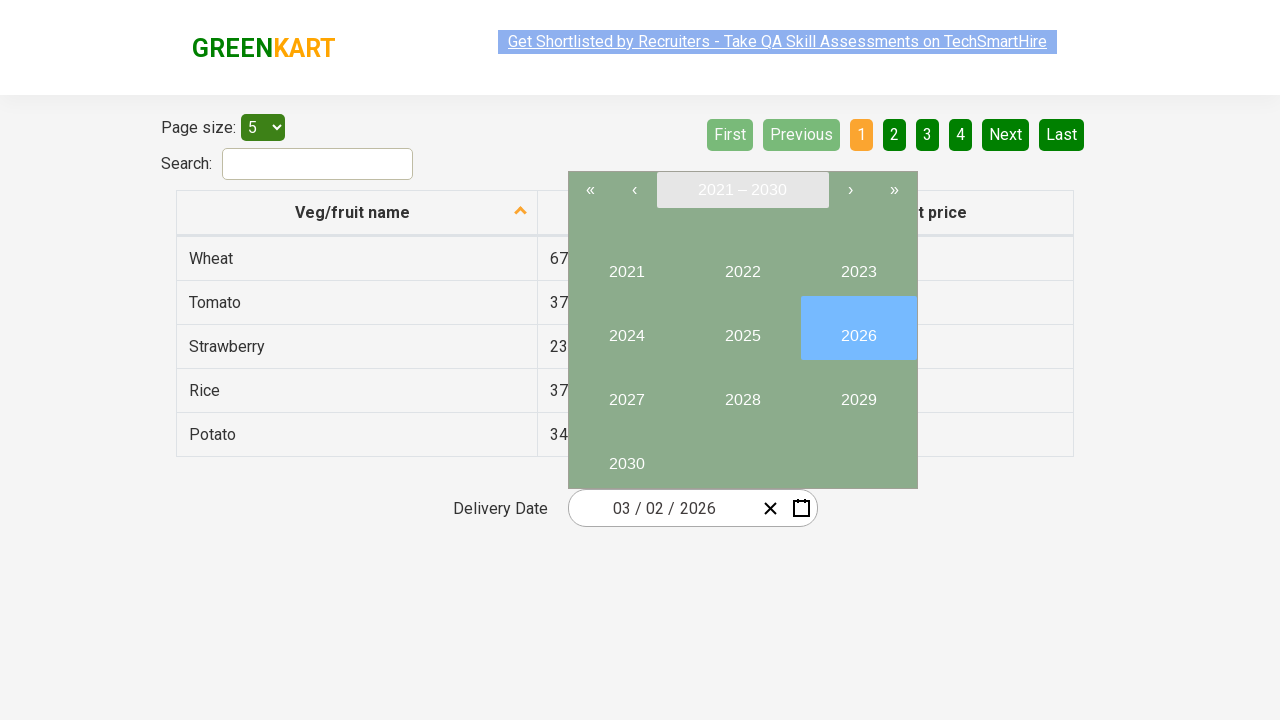

Selected year 2028 at (742, 392) on //button[text()='2028']
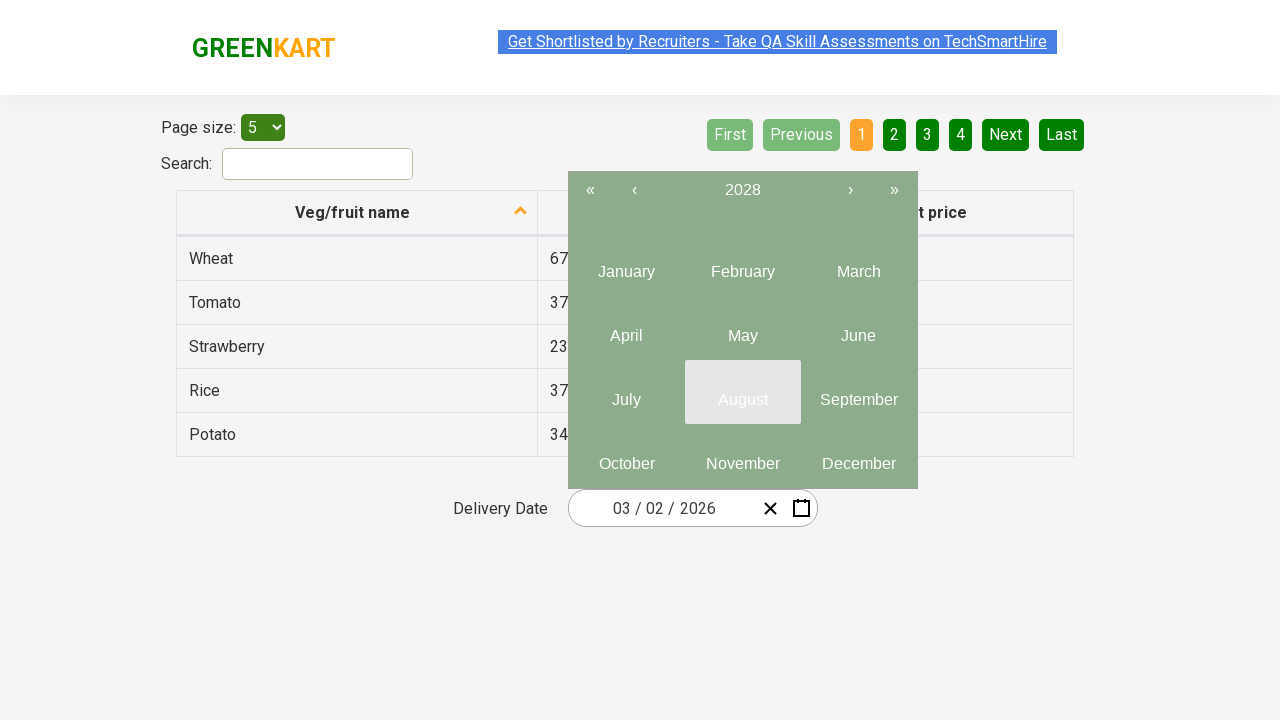

Selected month 5 (May) at (742, 328) on .react-calendar__year-view__months__month >> nth=4
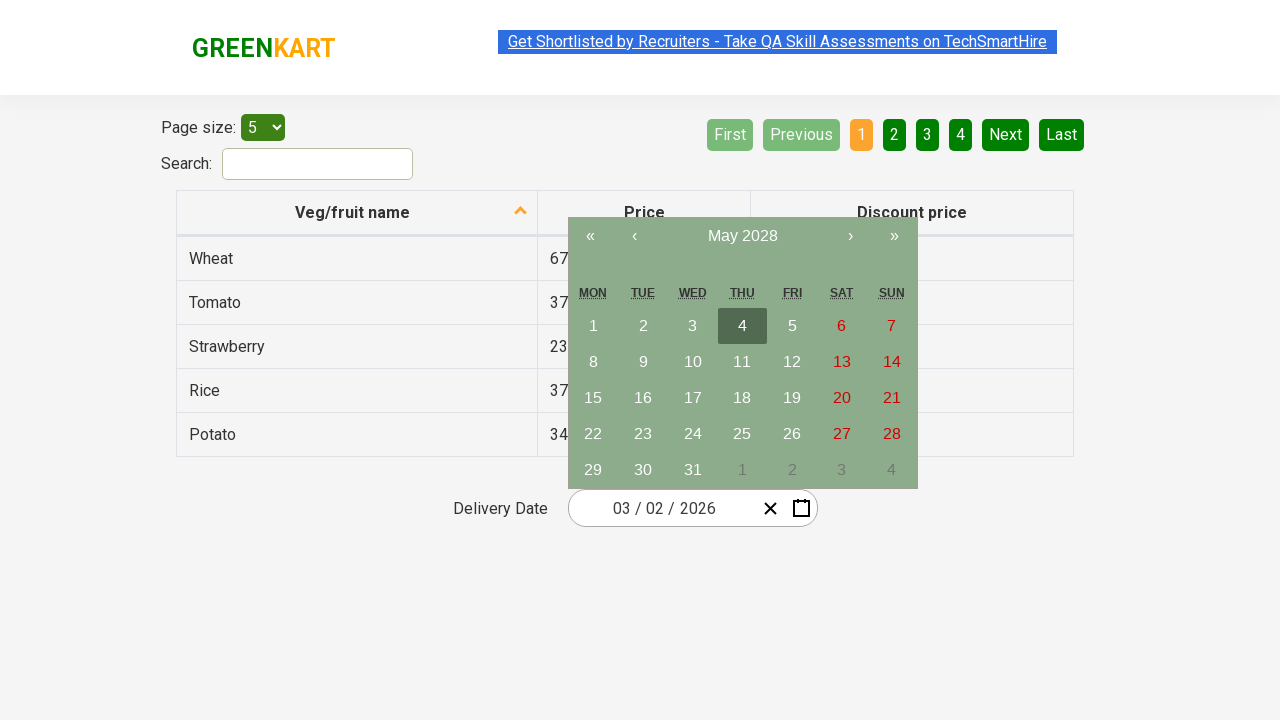

Selected date 7 at (892, 326) on //abbr[text()='7']
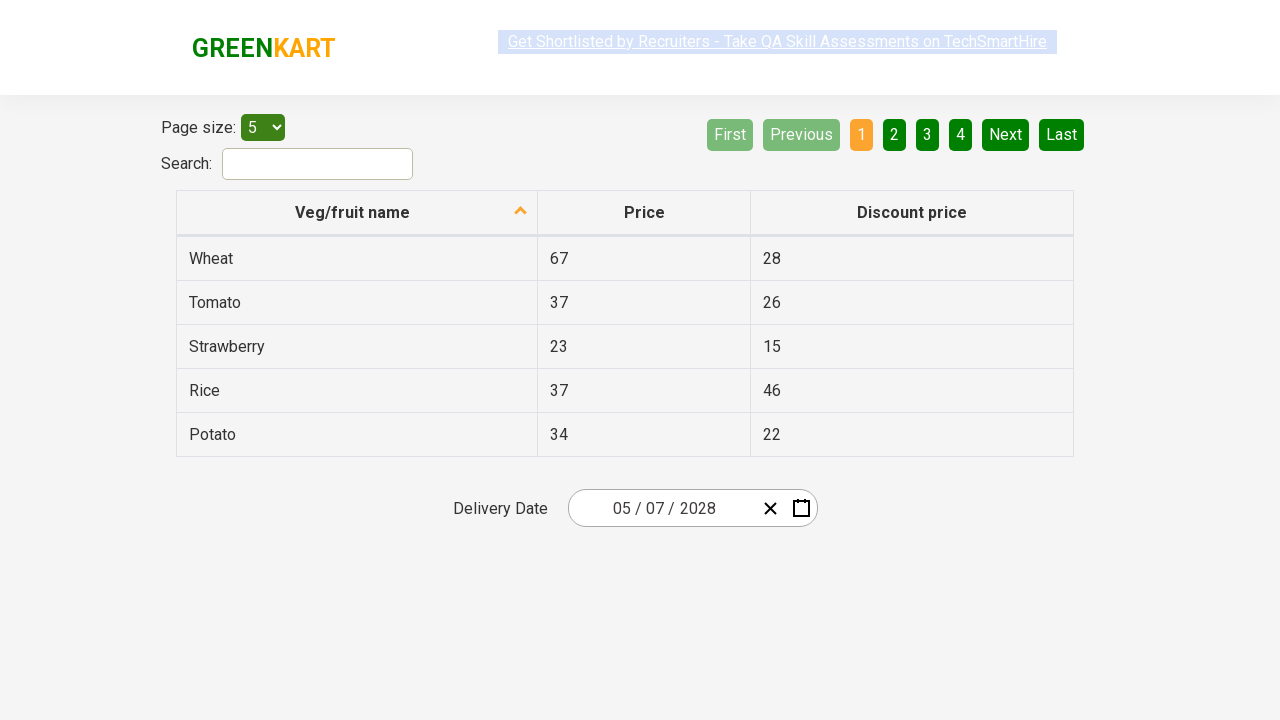

Date picker inputs populated with selected date (May 7, 2028)
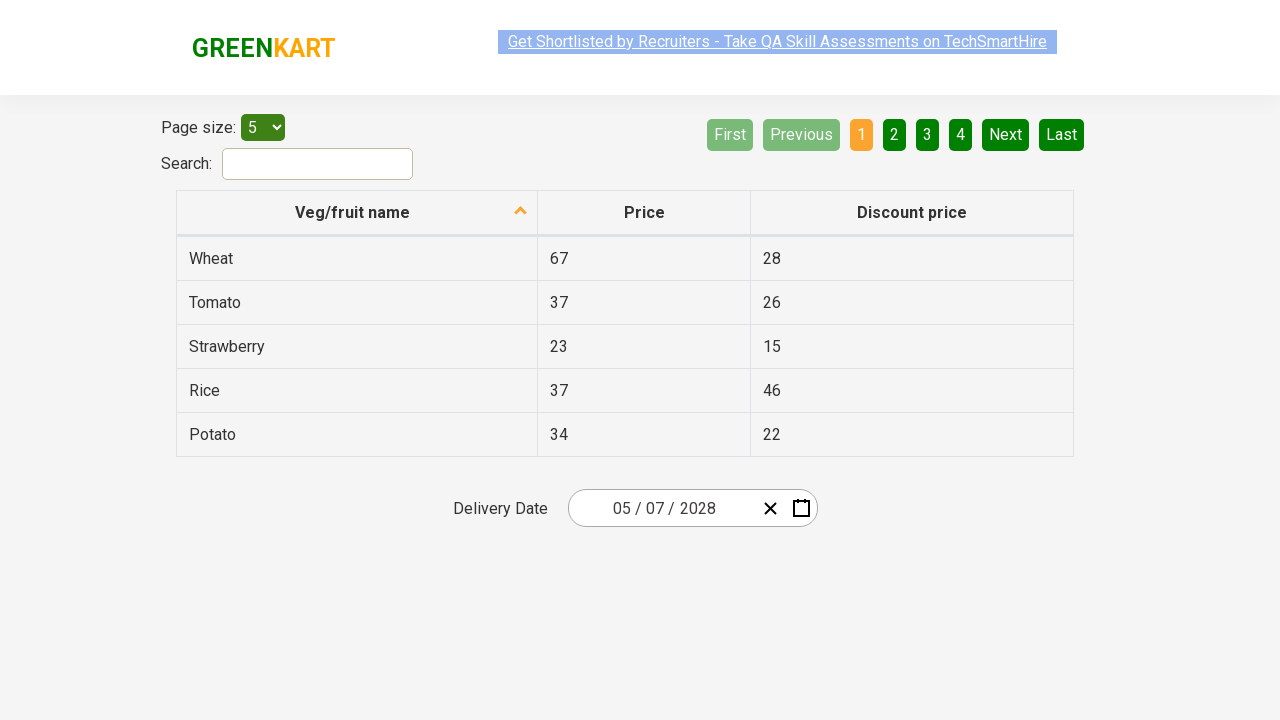

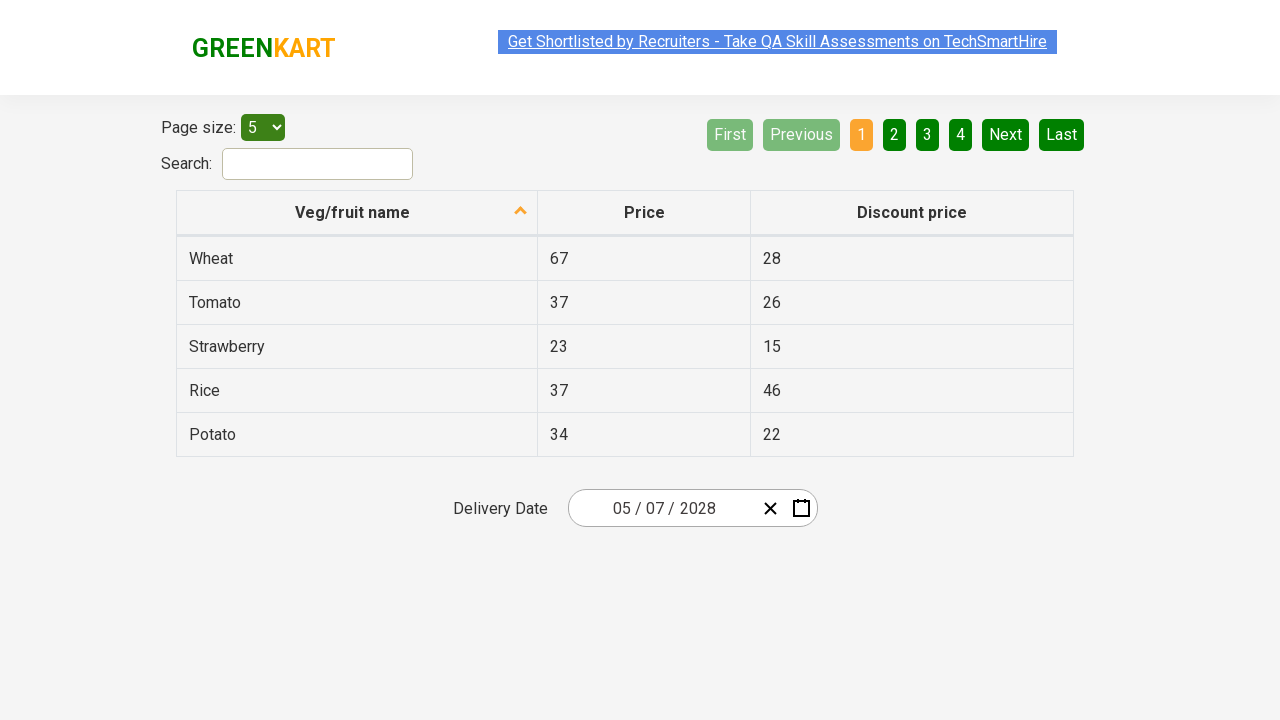